Navigates to the Selenium documentation website and verifies page properties including title, URL, and page source

Starting URL: https://selenium.dev

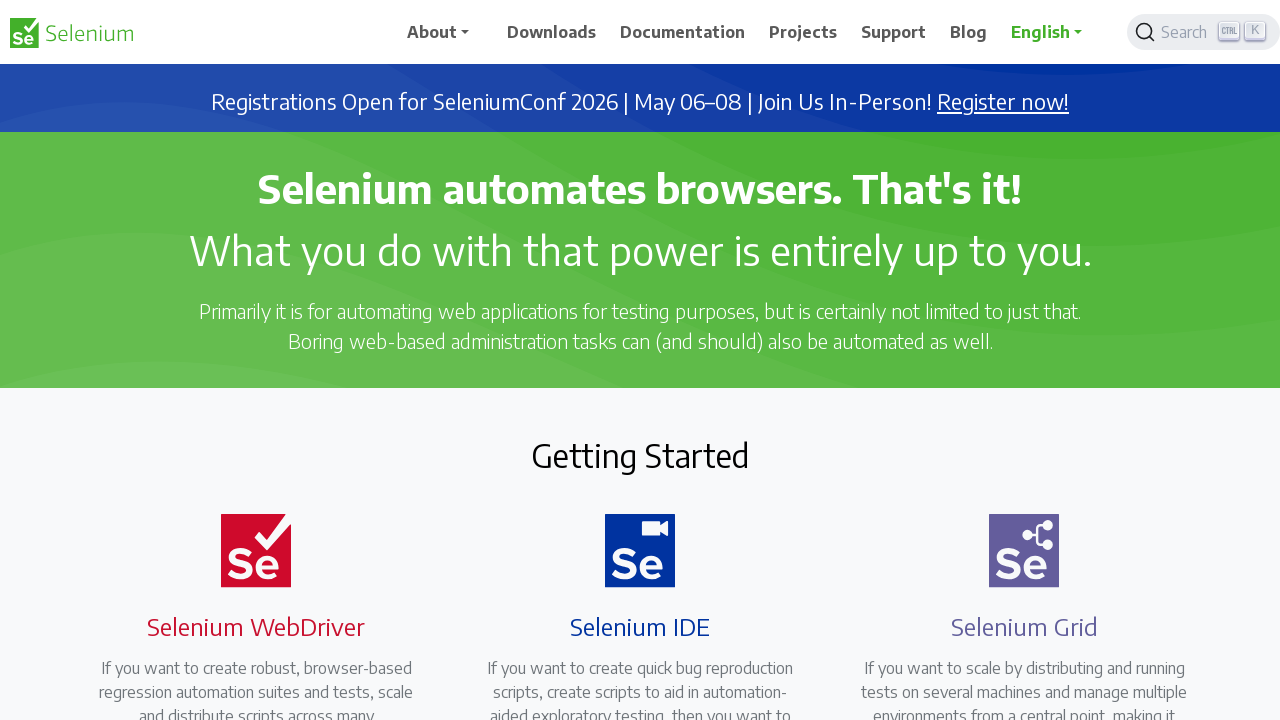

Set viewport size to 1920x1080
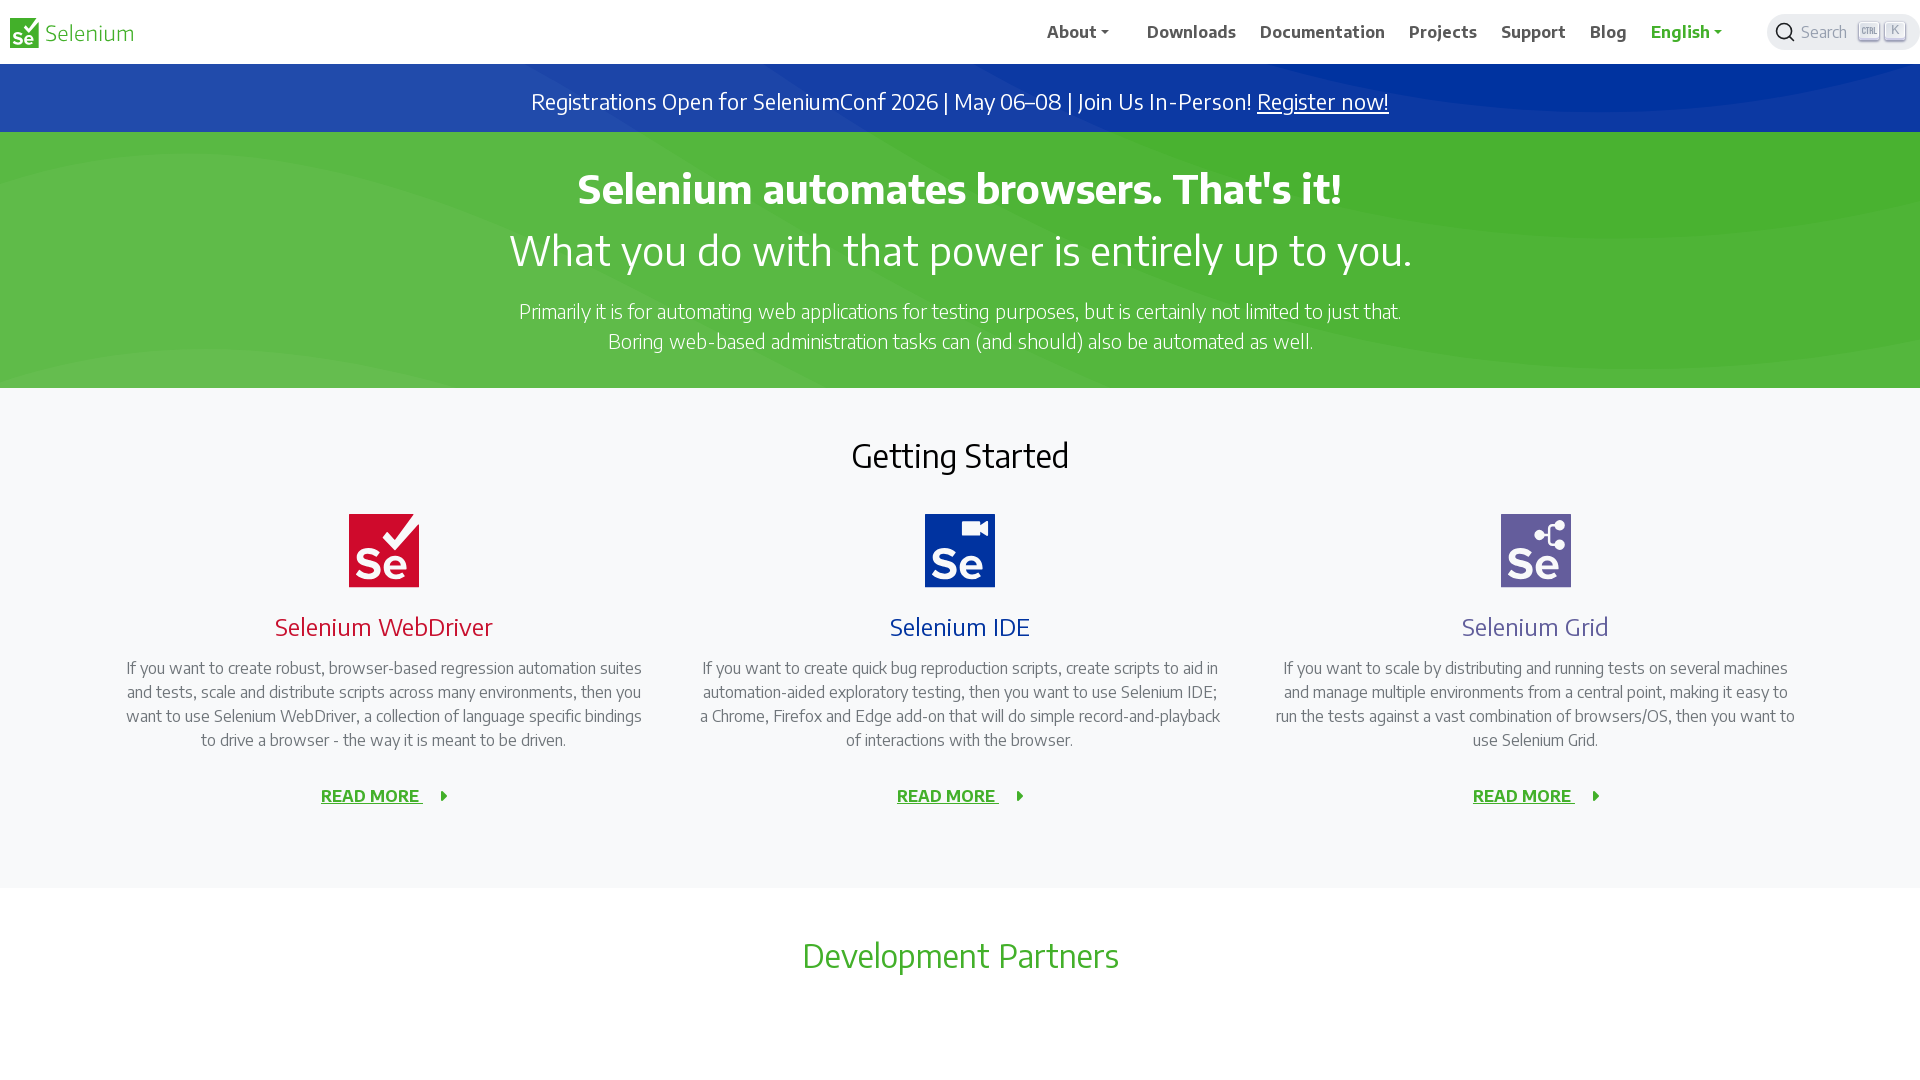

Retrieved page title: Selenium
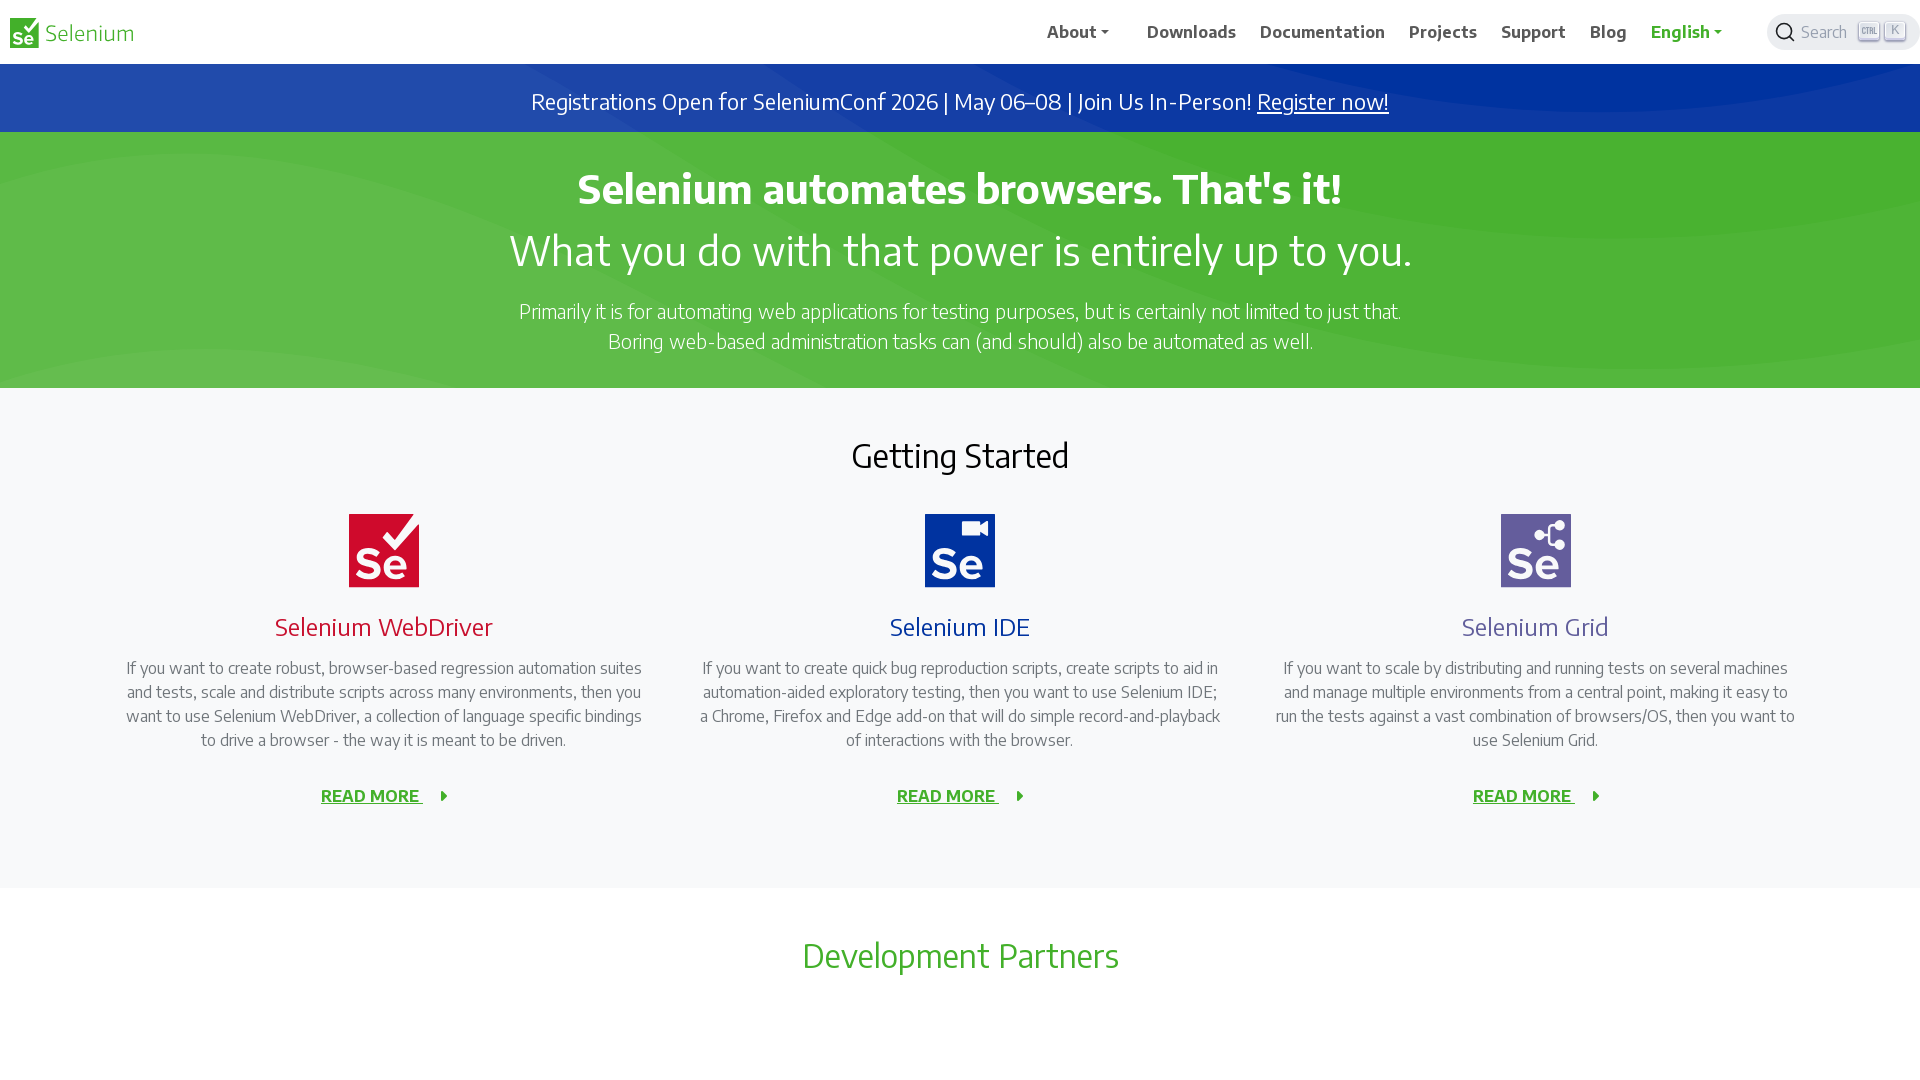

Retrieved page URL: https://www.selenium.dev/
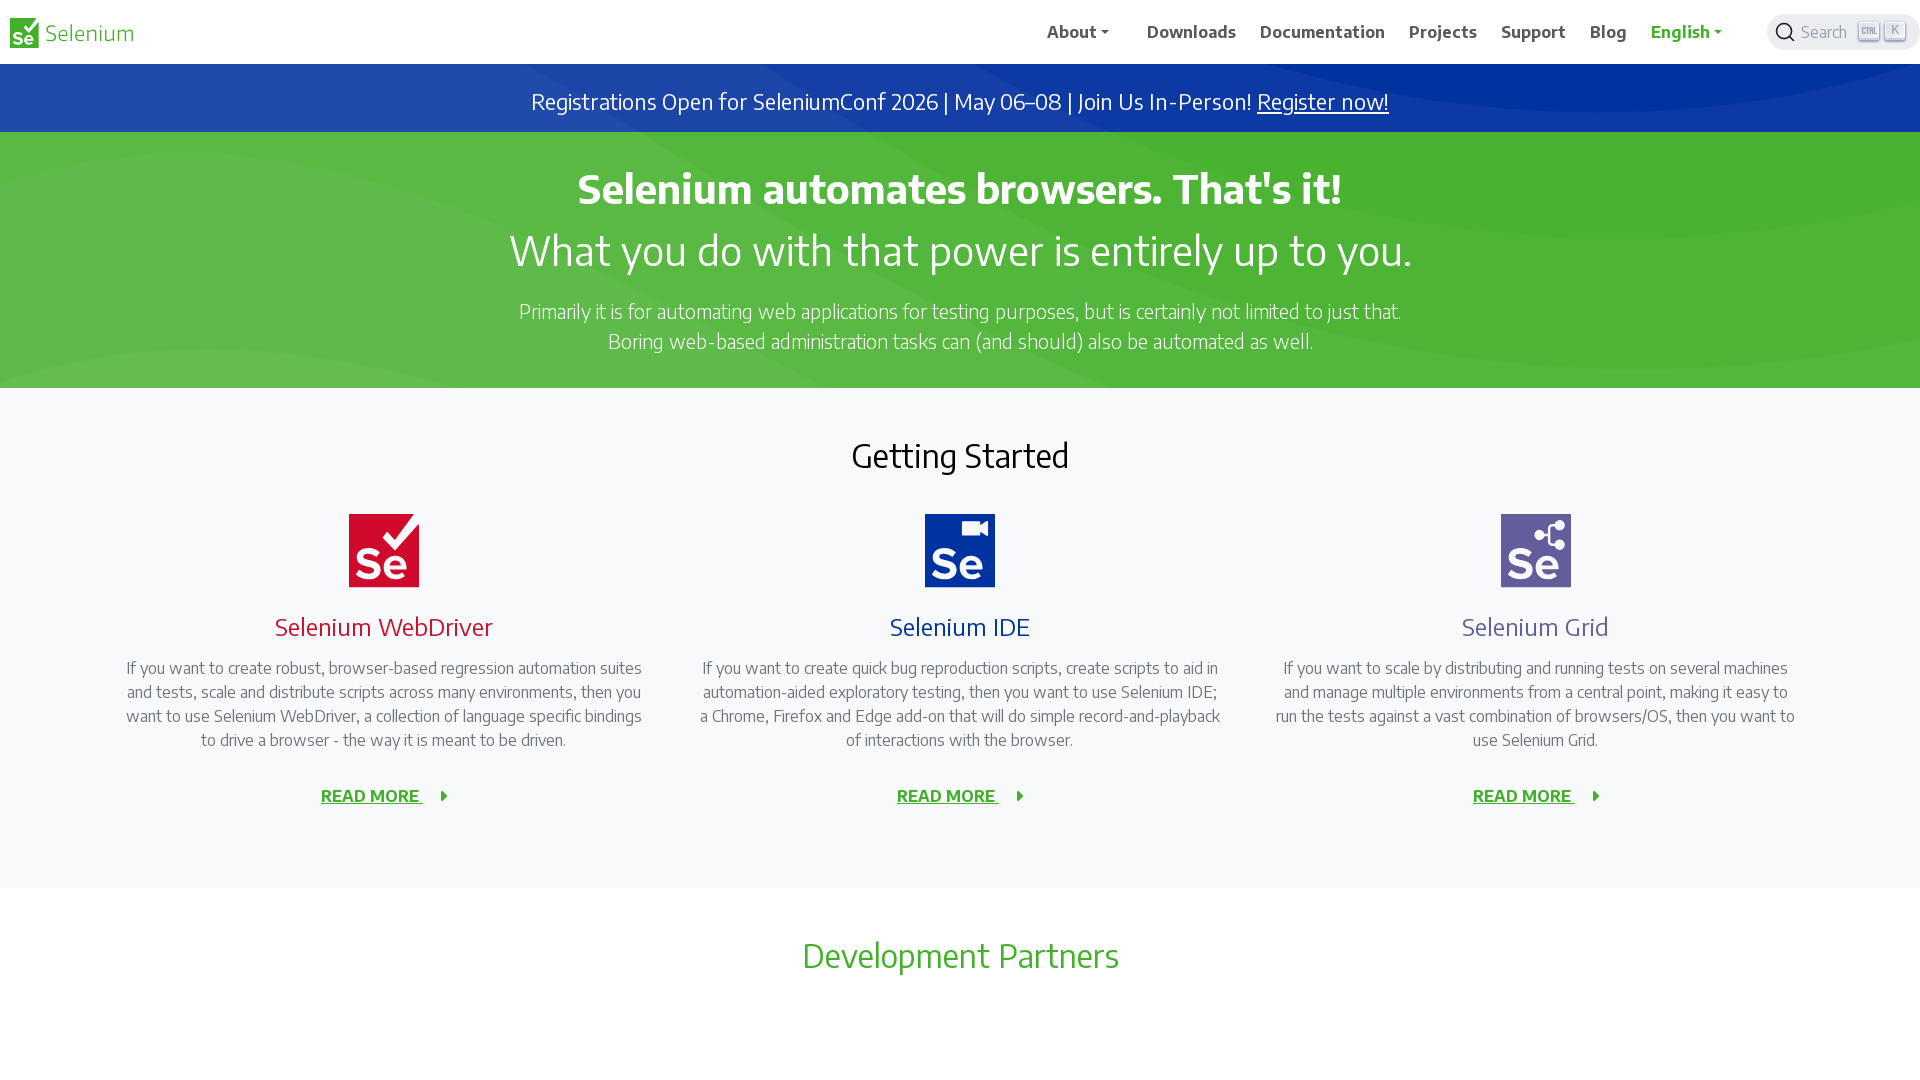

Retrieved page source content
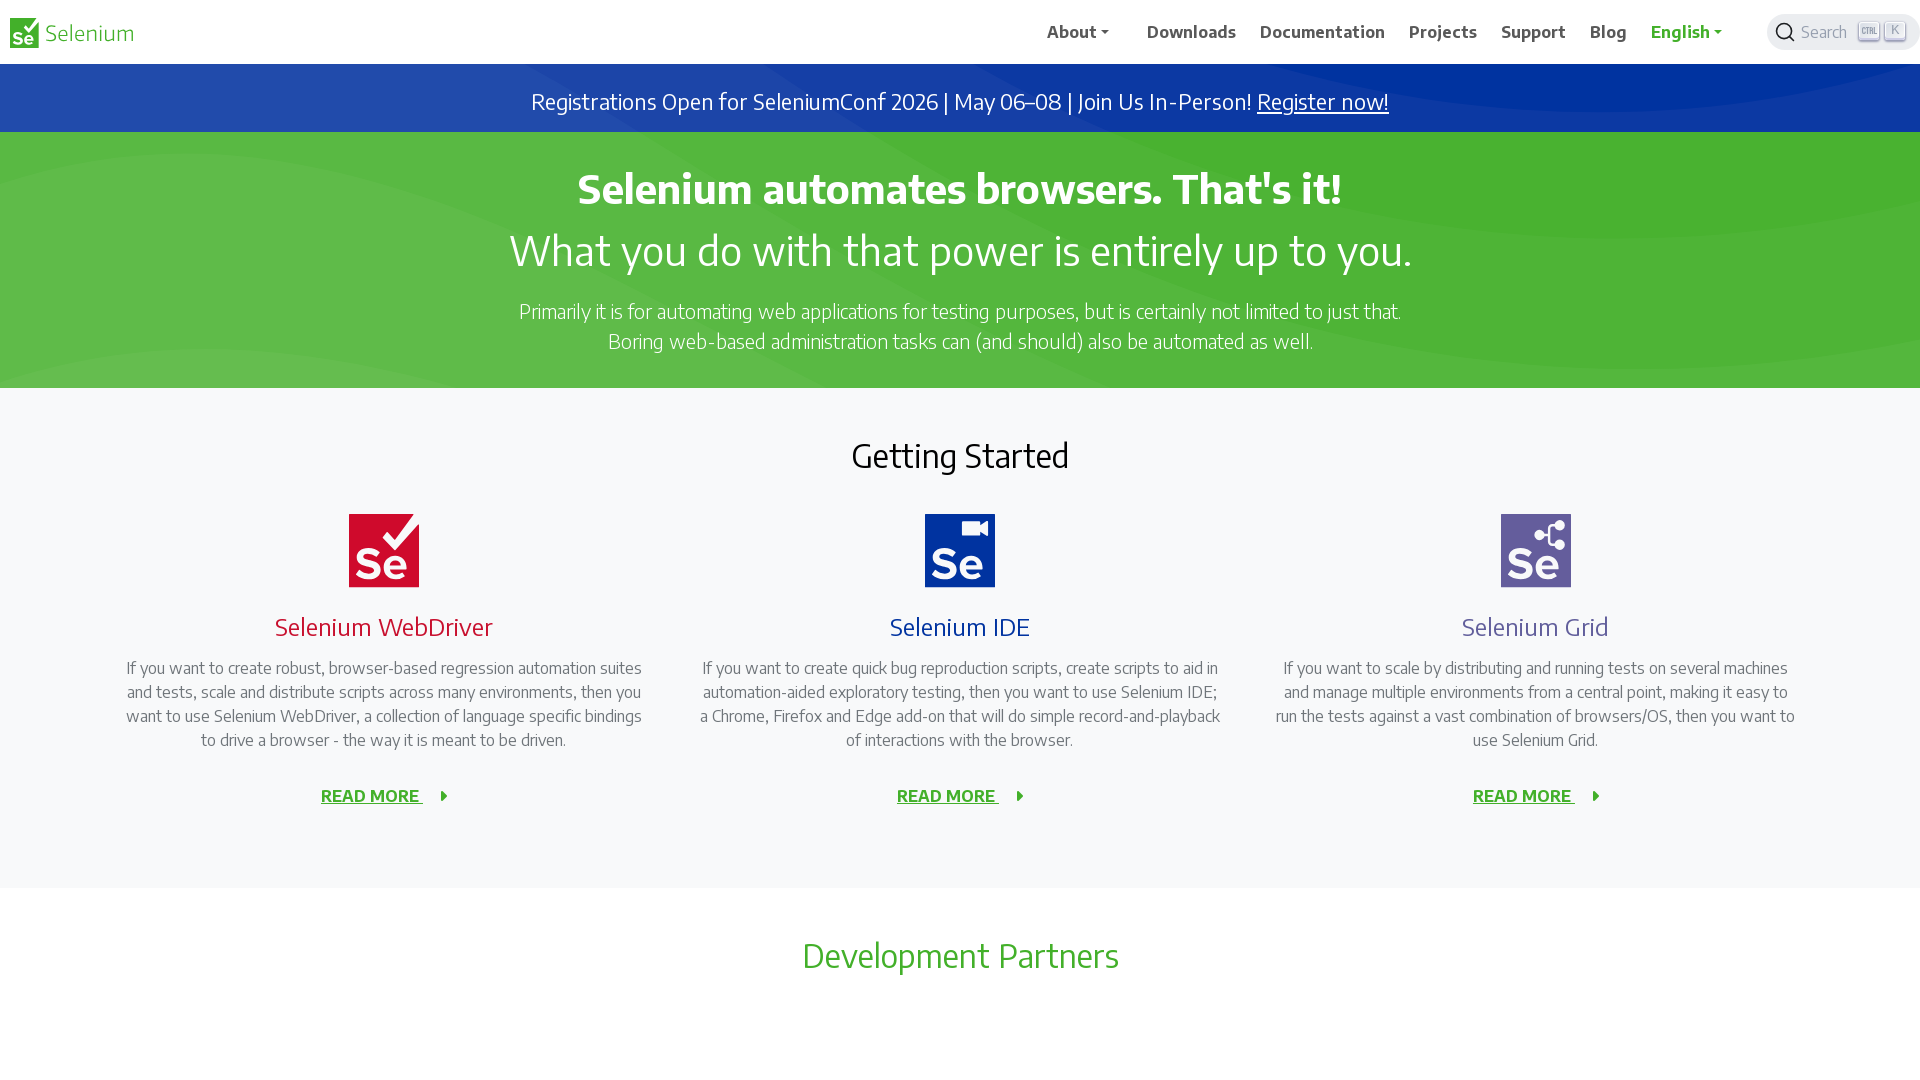

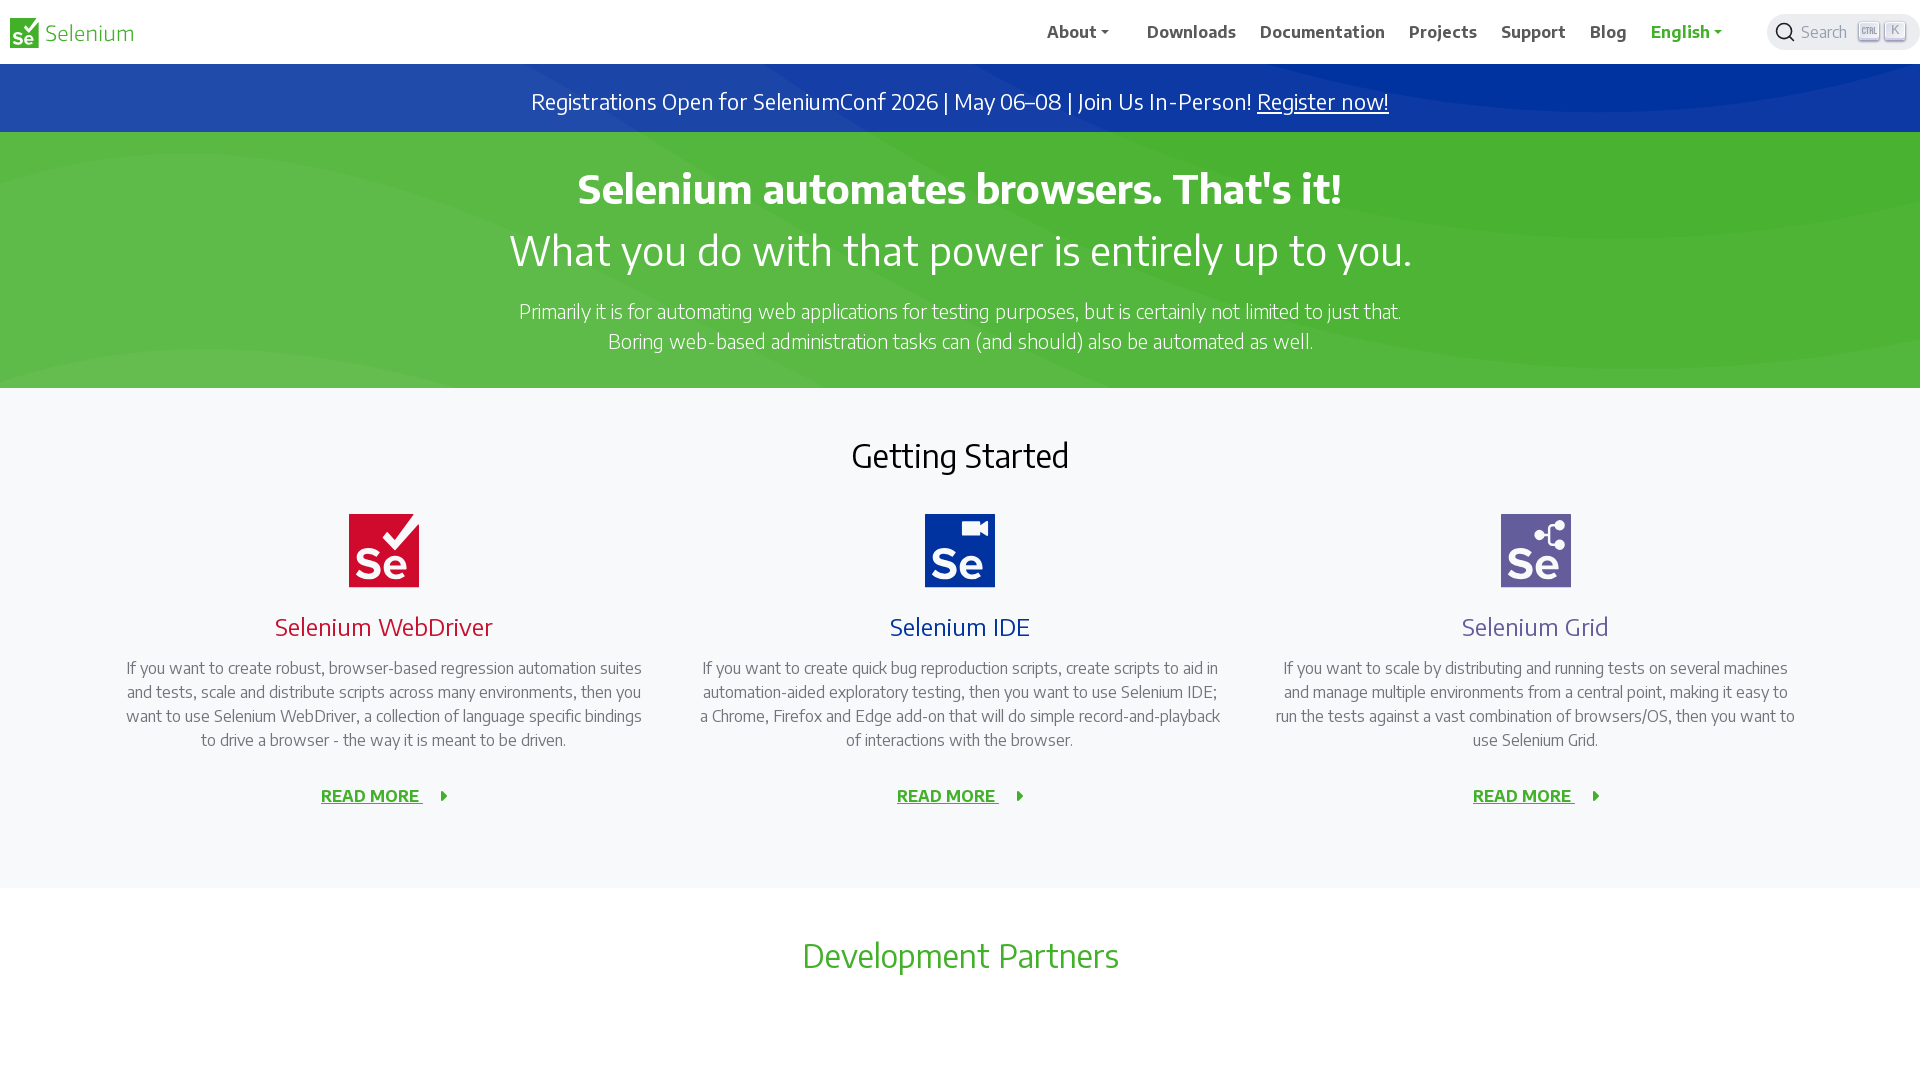